Tests mouse interaction by performing a double-click action on a clickable element

Starting URL: https://awesomeqa.com/selenium/mouse_interaction.html

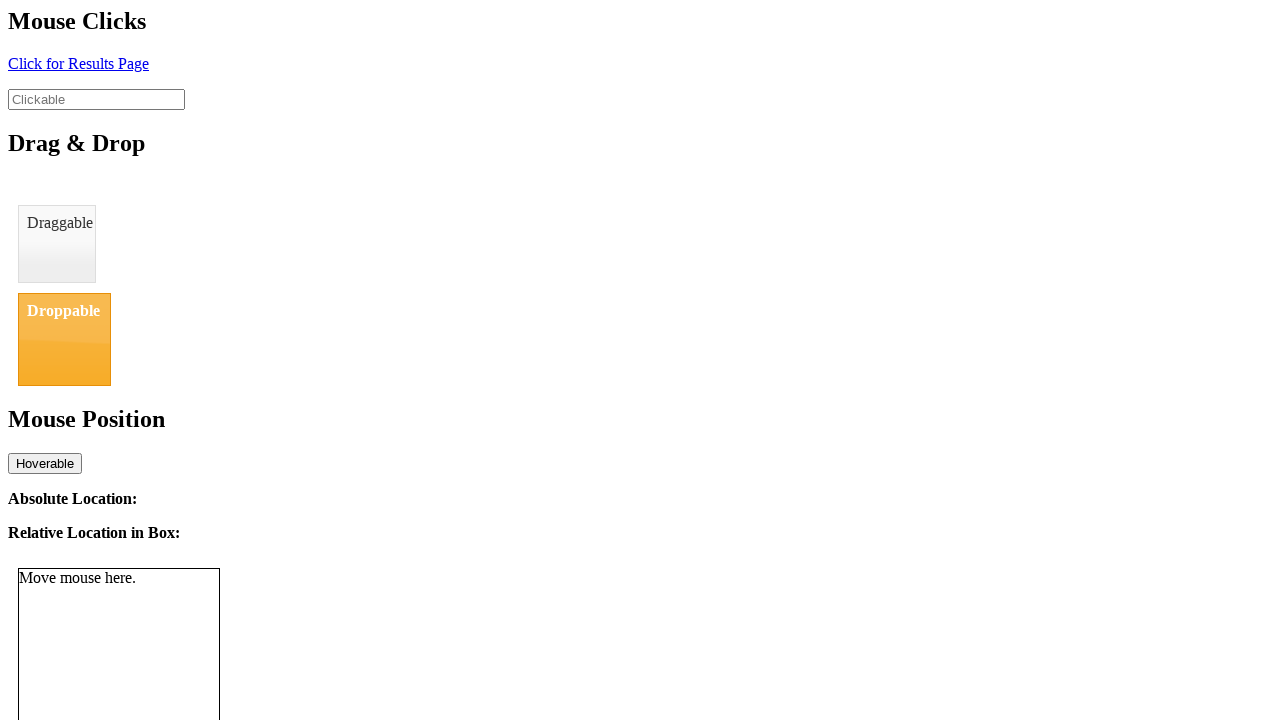

Navigated to mouse interaction test page
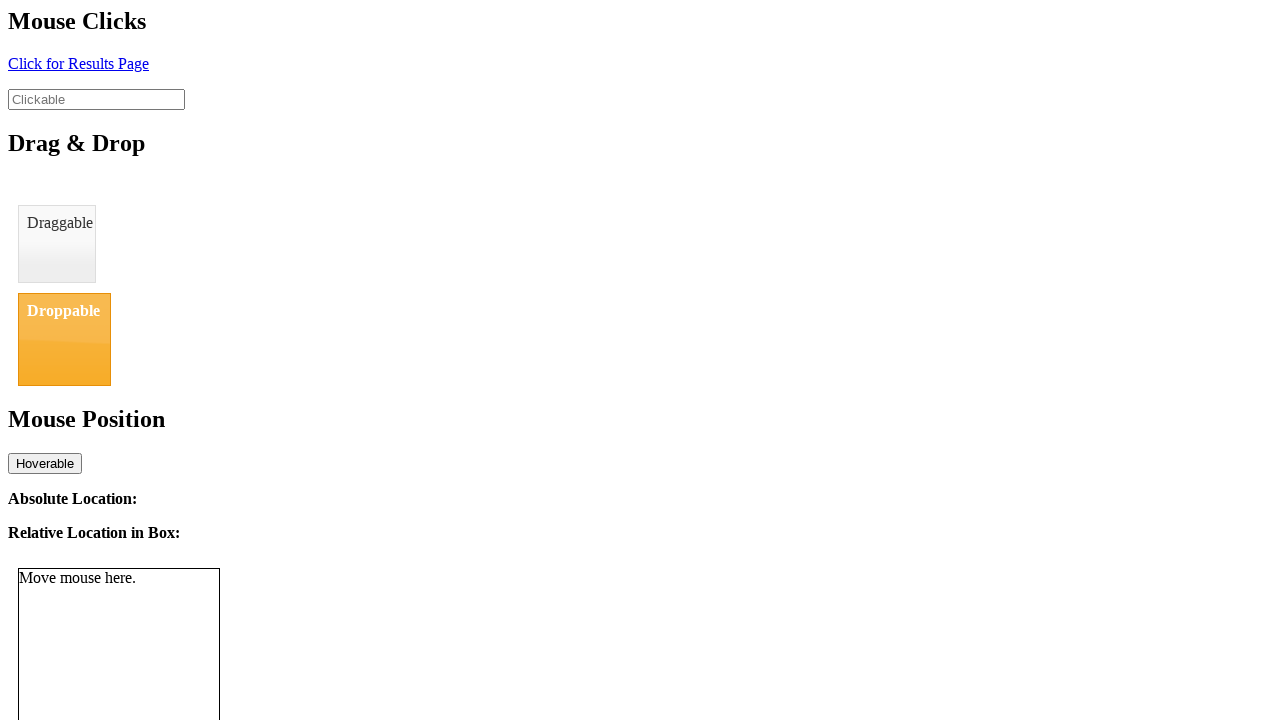

Located clickable element with id='clickable'
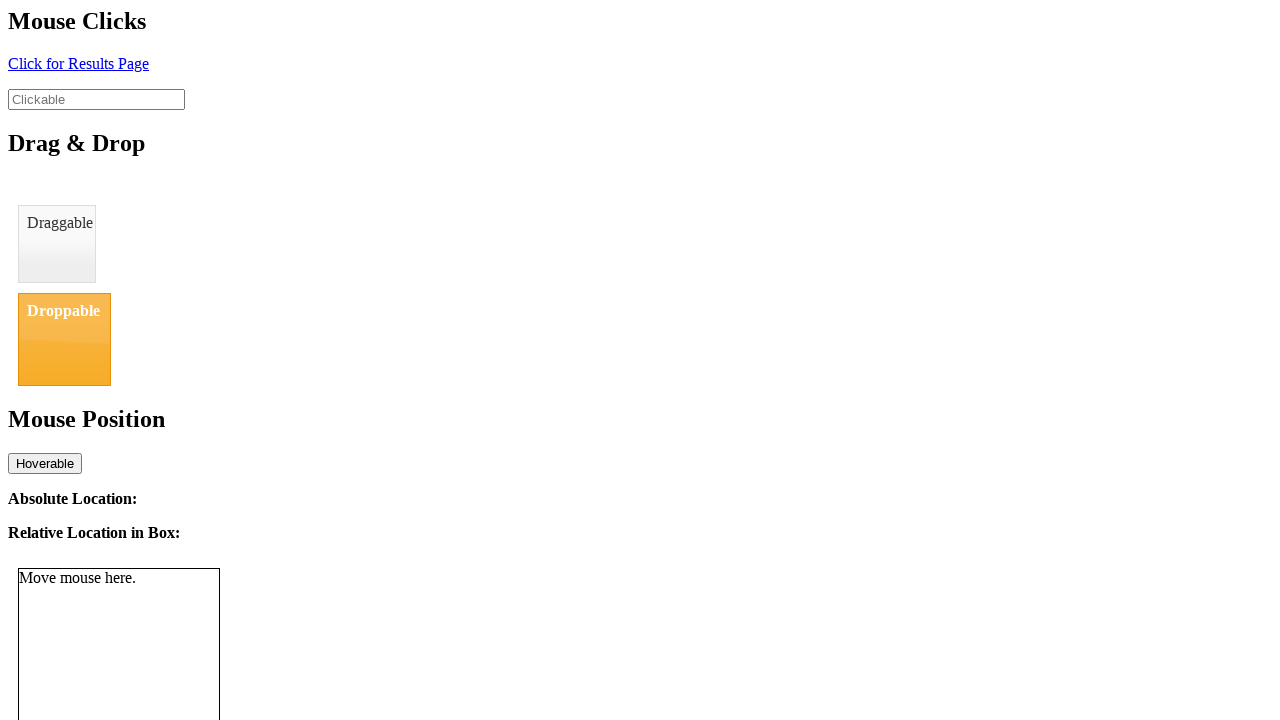

Performed double-click action on clickable element at (96, 99) on xpath=//input[@id='clickable']
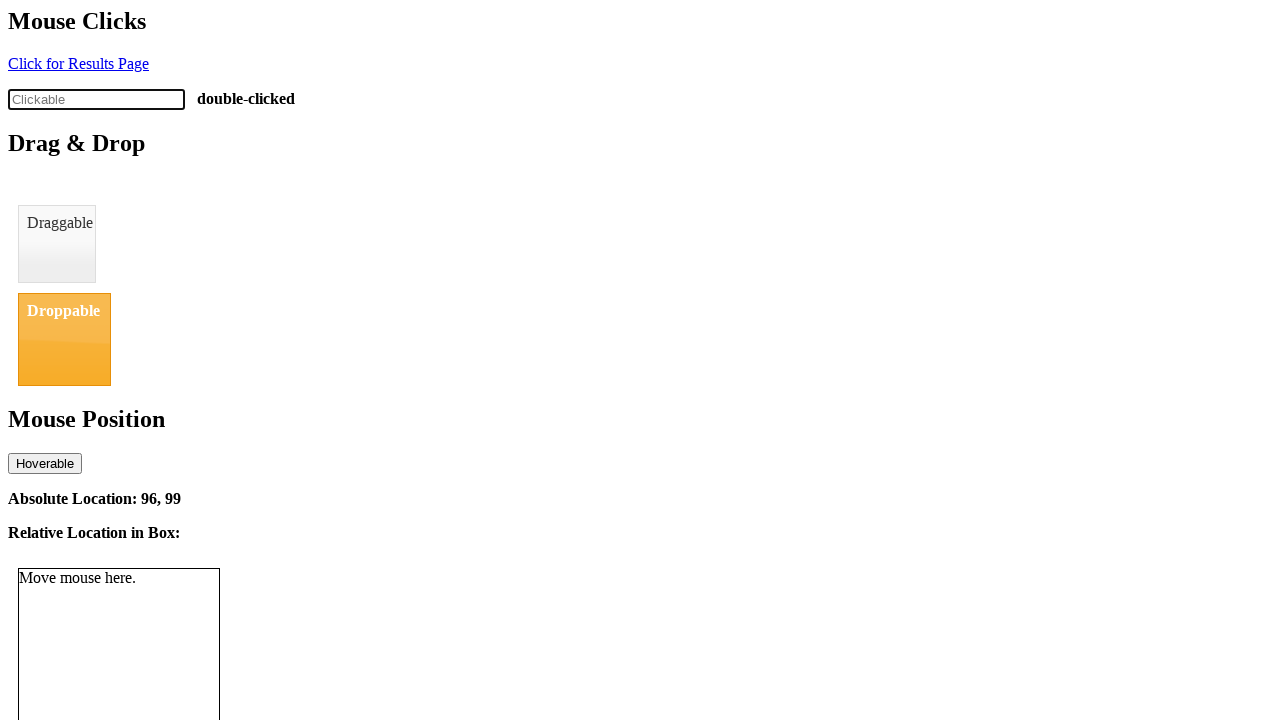

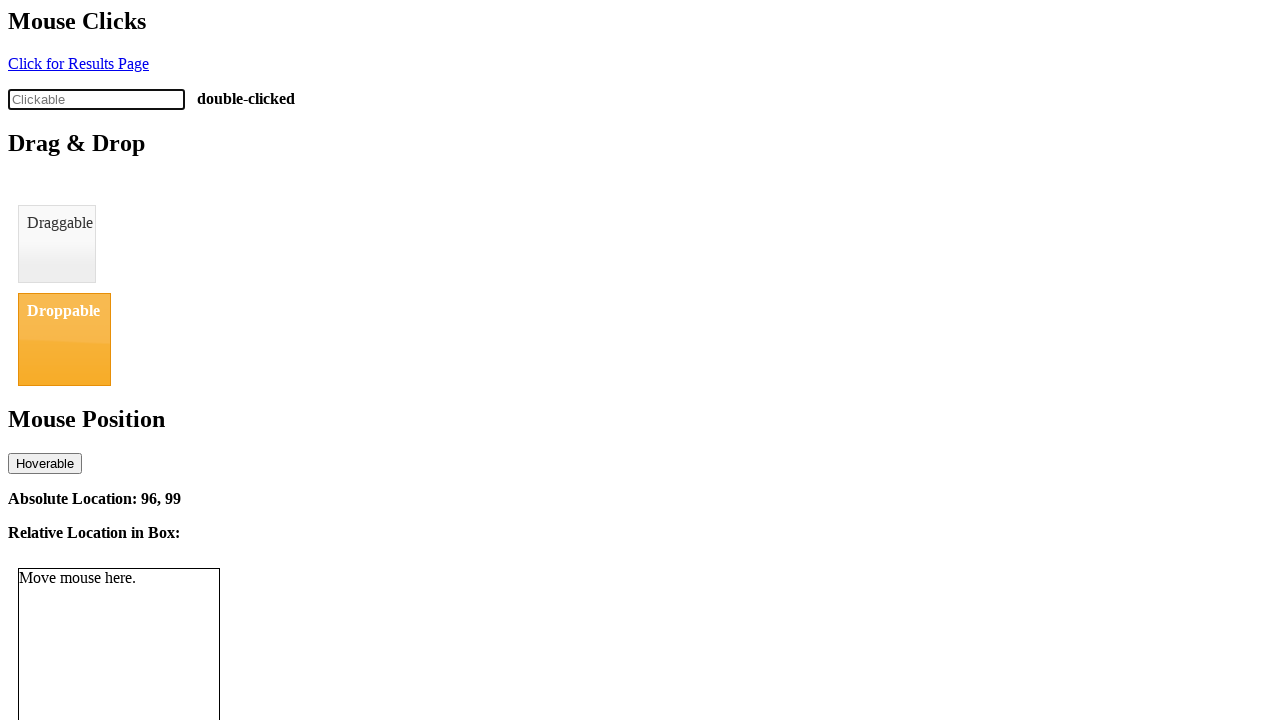